Tests key press functionality by pressing RIGHT arrow, ENTER, and TAB keys and verifying that the page correctly displays which key was pressed.

Starting URL: https://the-internet.herokuapp.com/key_presses

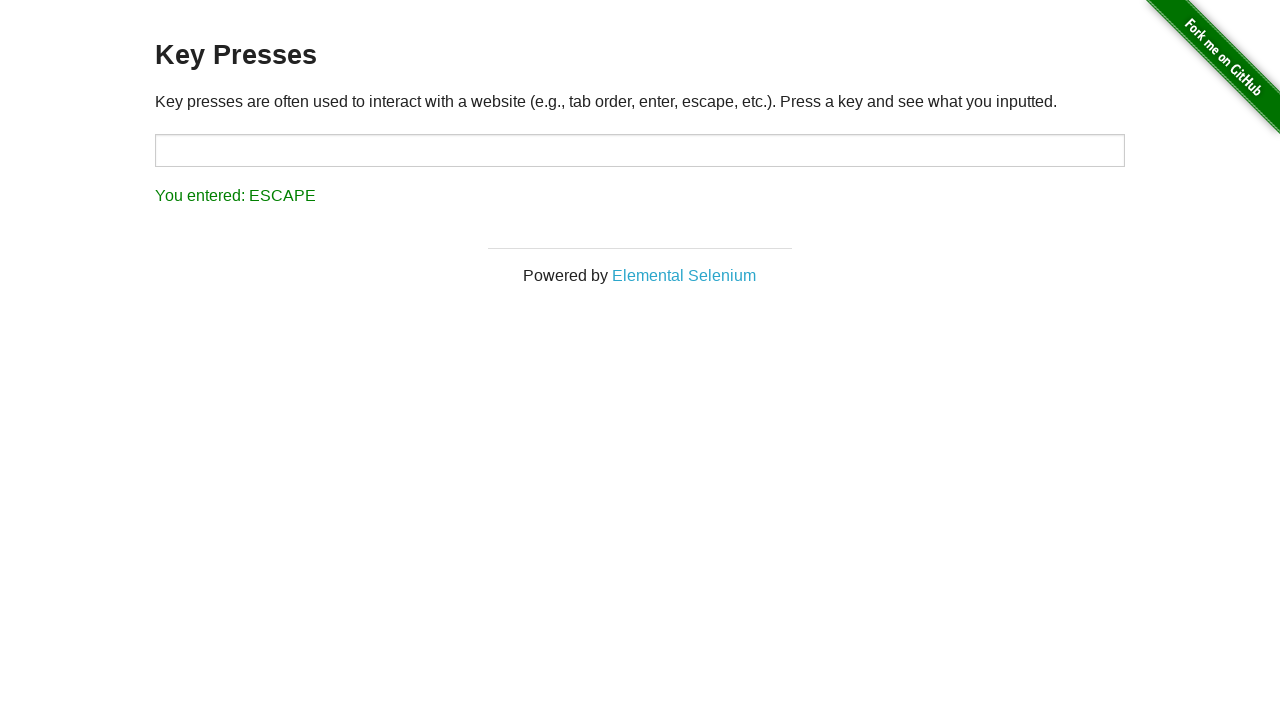

Pressed RIGHT arrow key on body
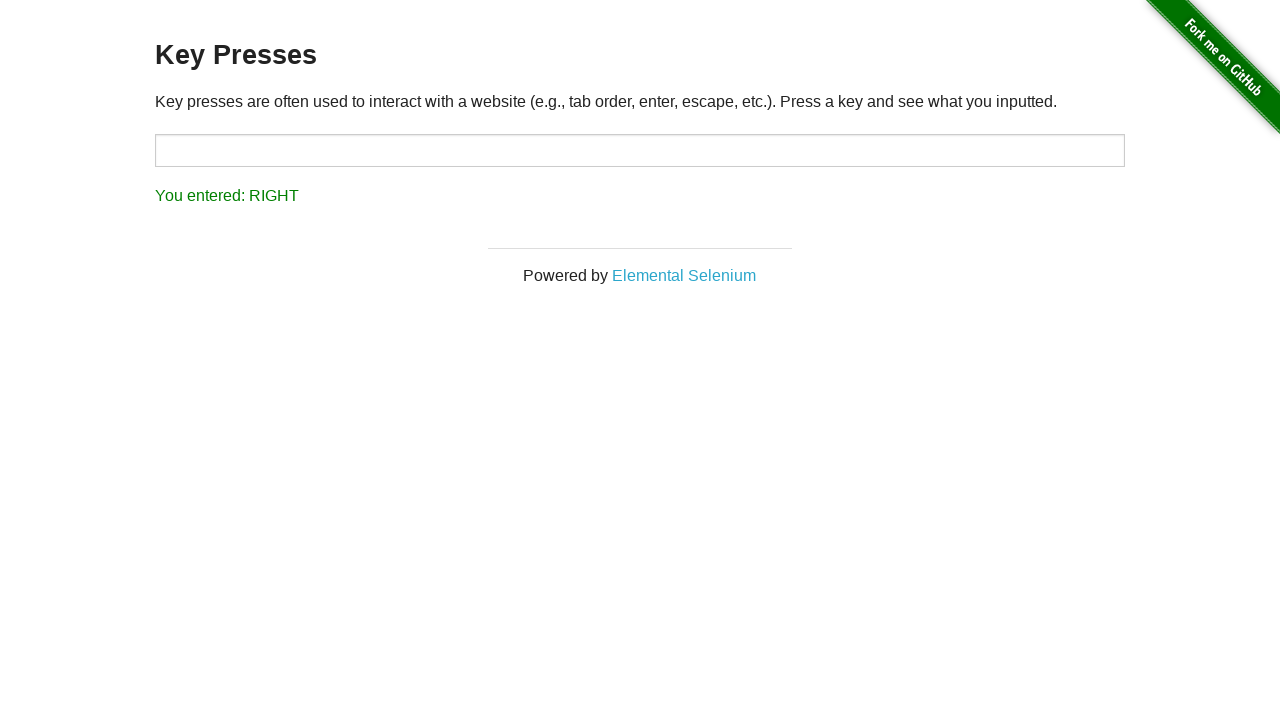

Result message element loaded after pressing RIGHT arrow
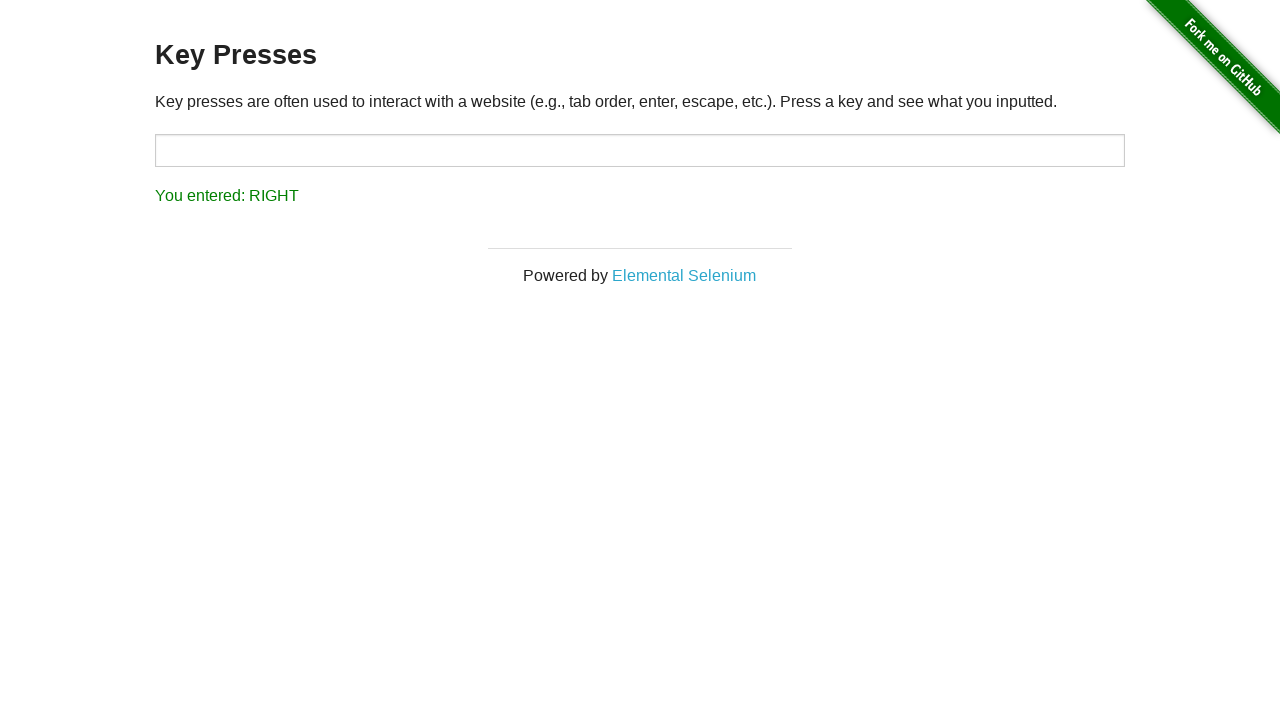

Retrieved result text content
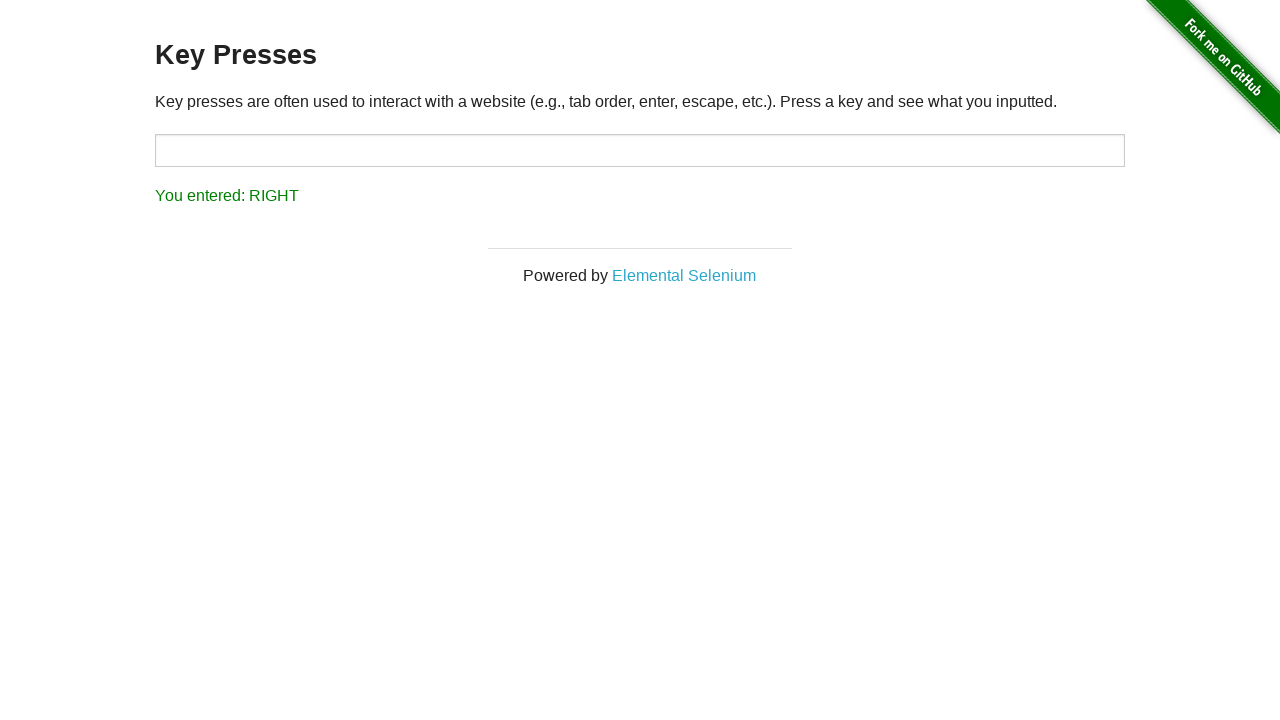

Verified that result text contains 'RIGHT'
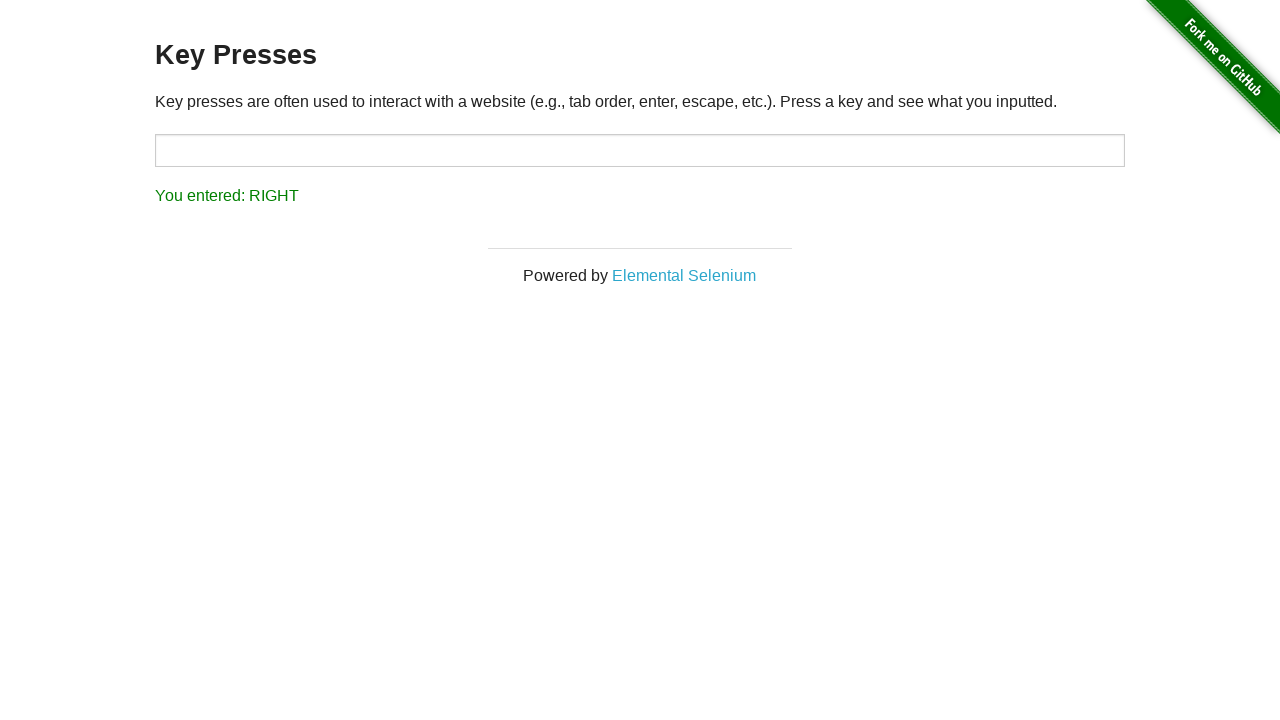

Pressed ENTER key on body
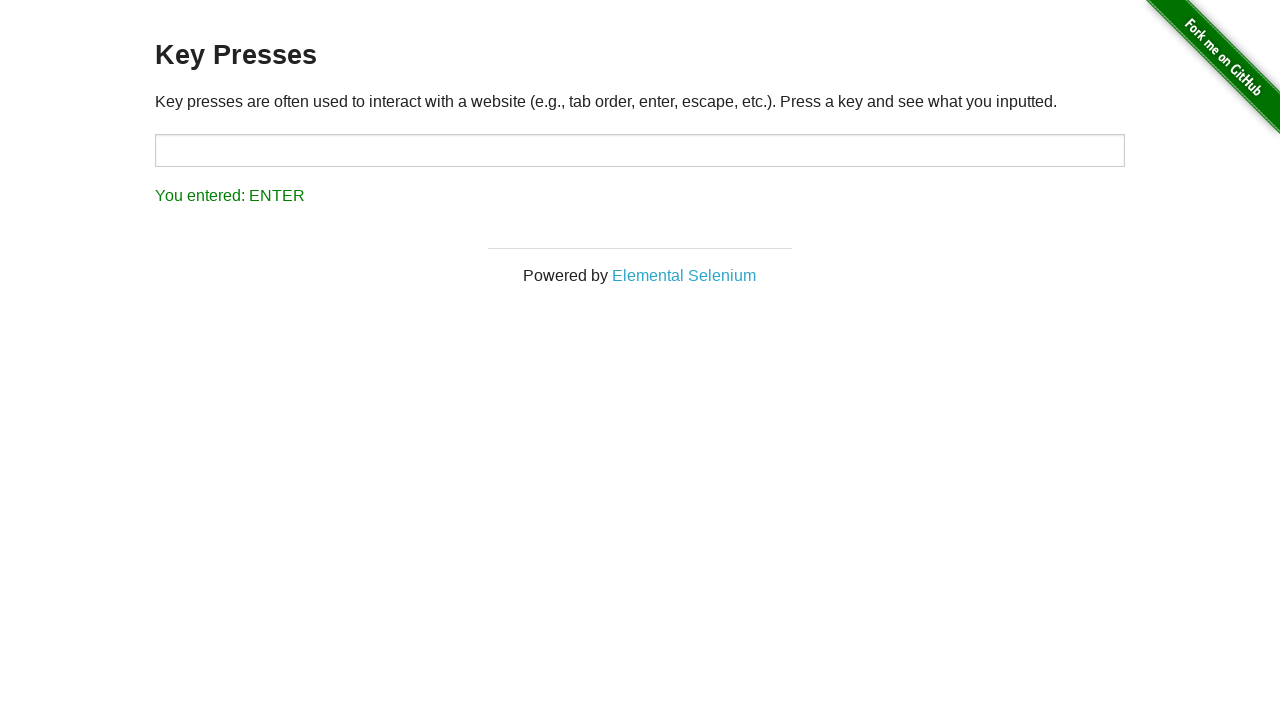

Retrieved result text content after pressing ENTER
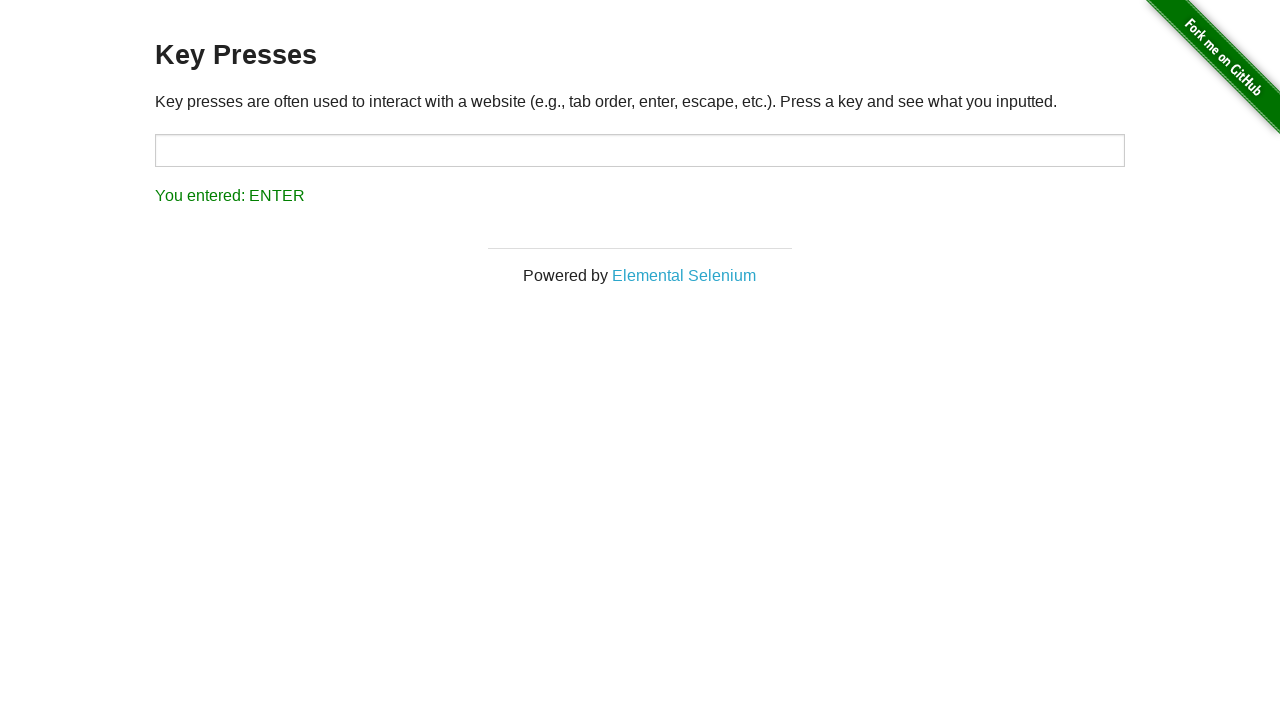

Verified that result text contains 'ENTER'
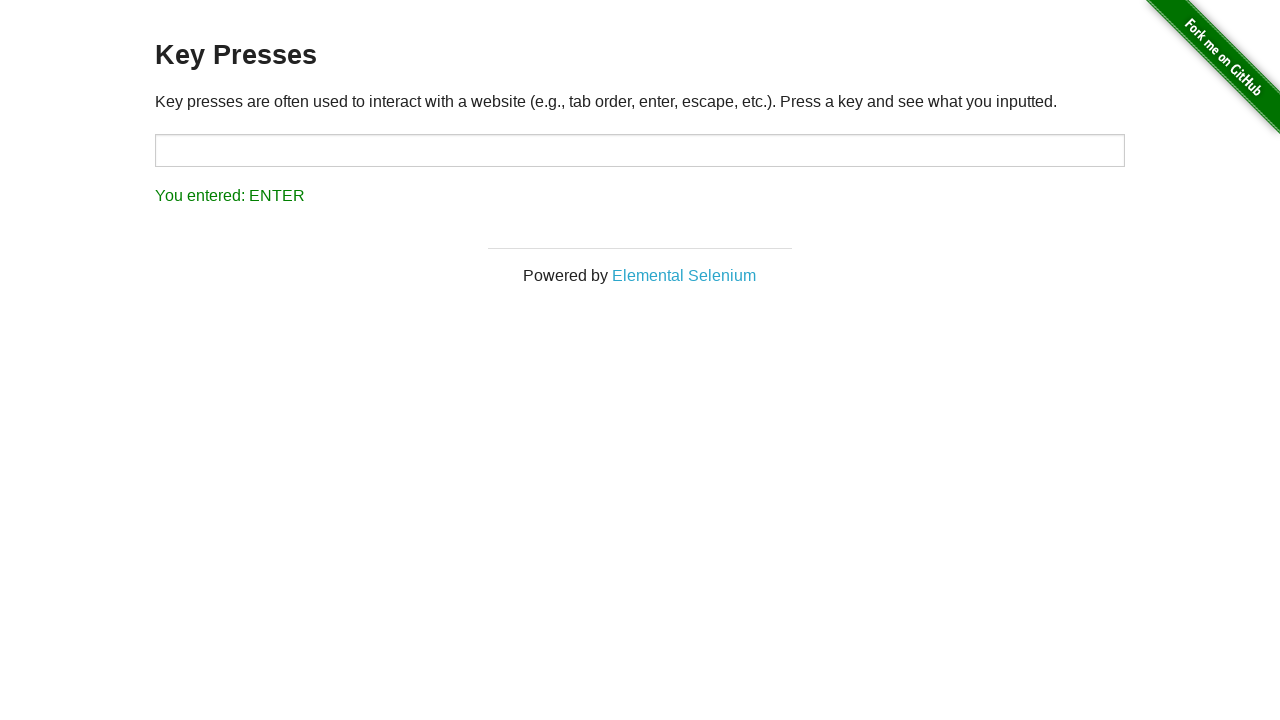

Pressed TAB key on body
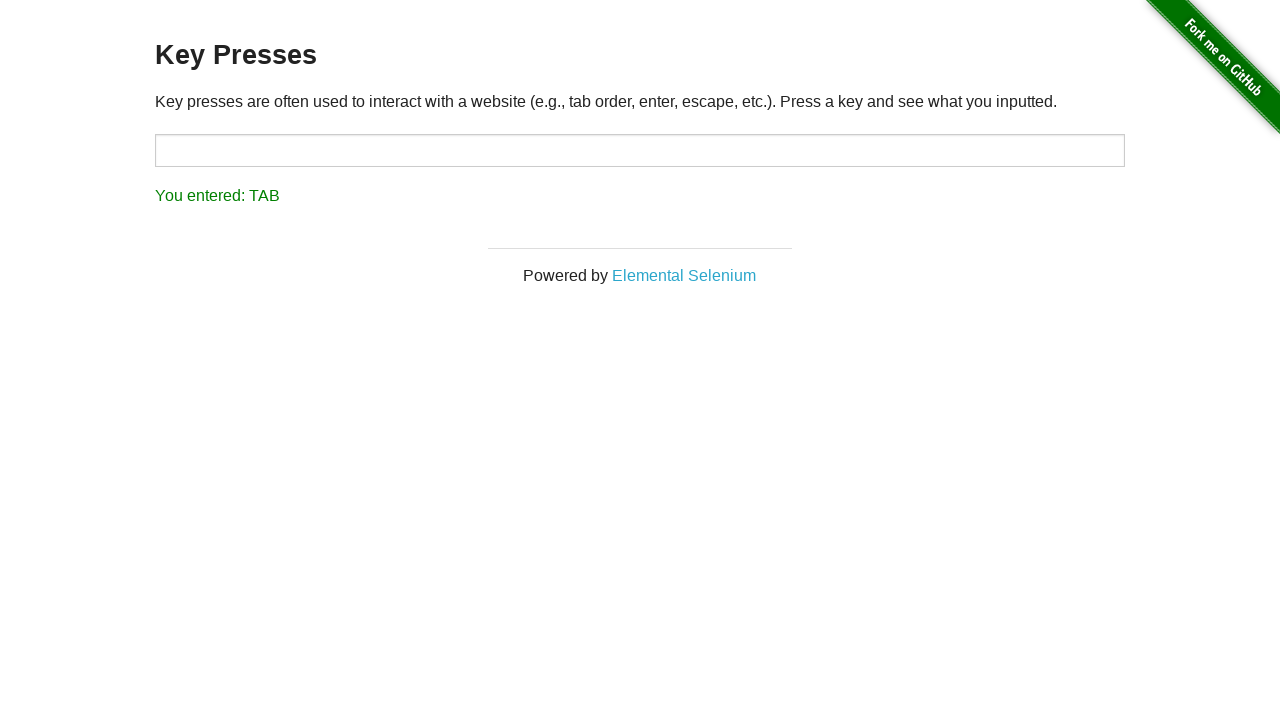

Retrieved result text content after pressing TAB
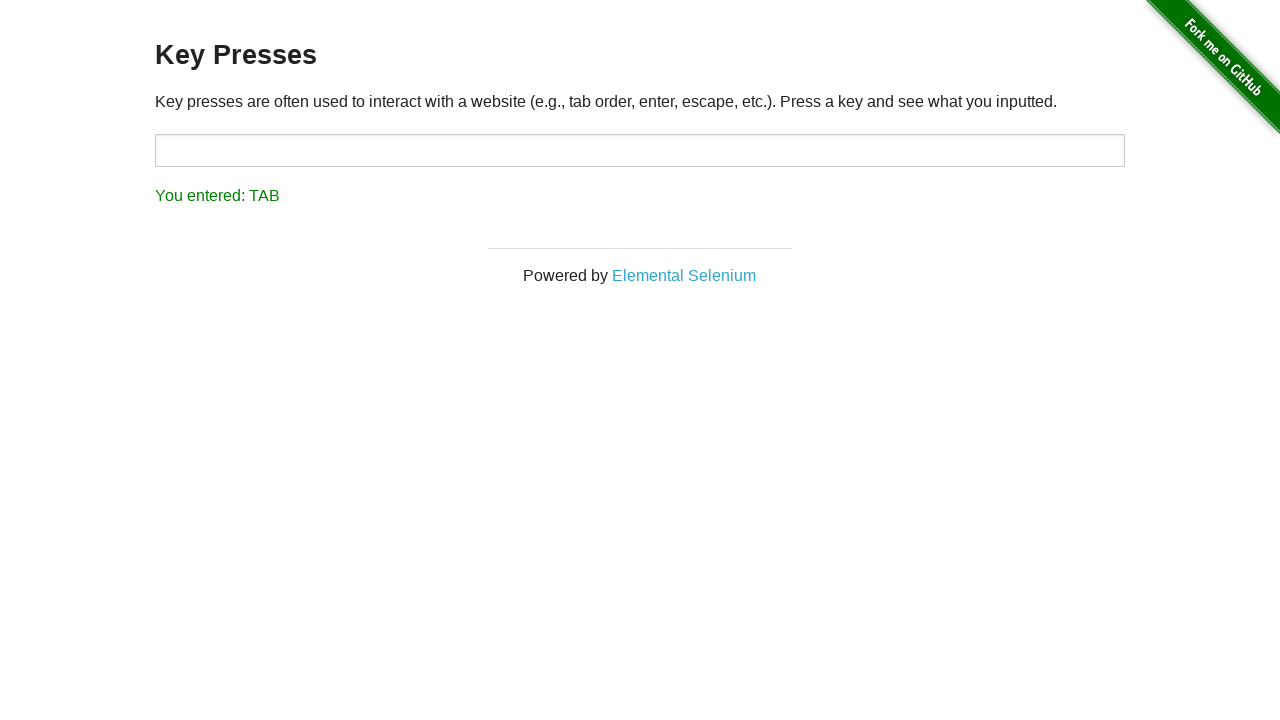

Verified that result text contains 'TAB'
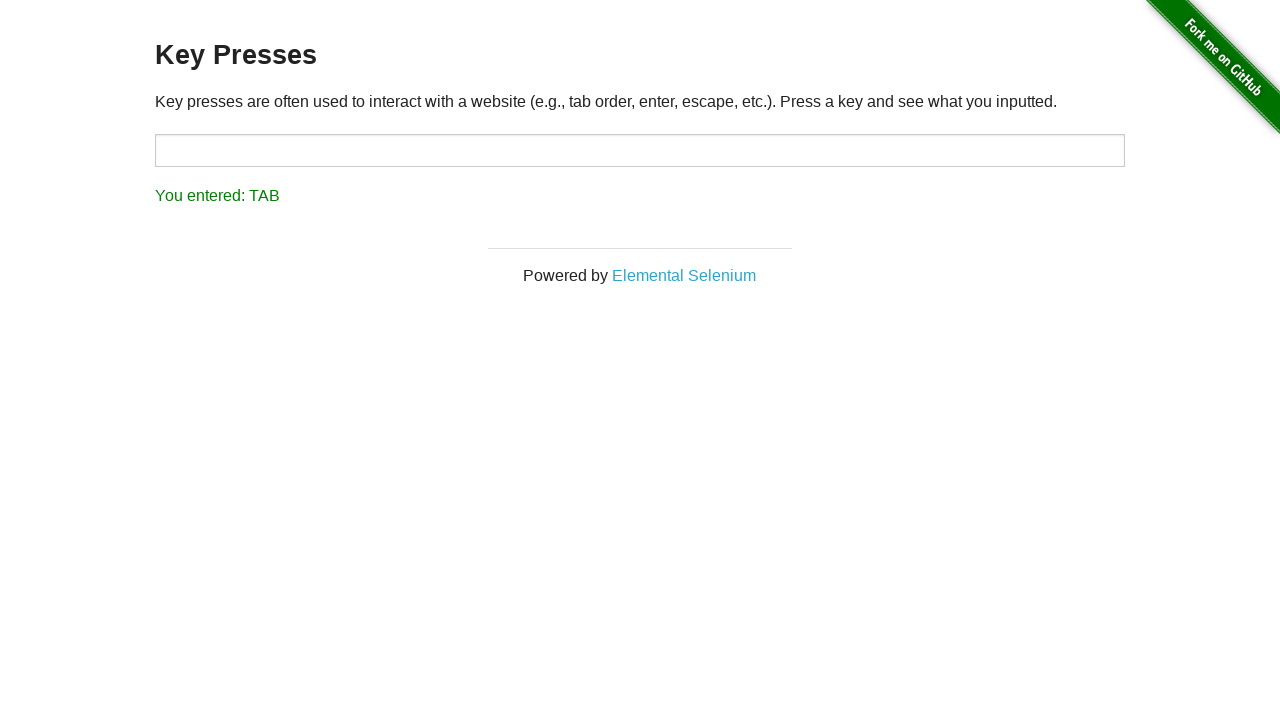

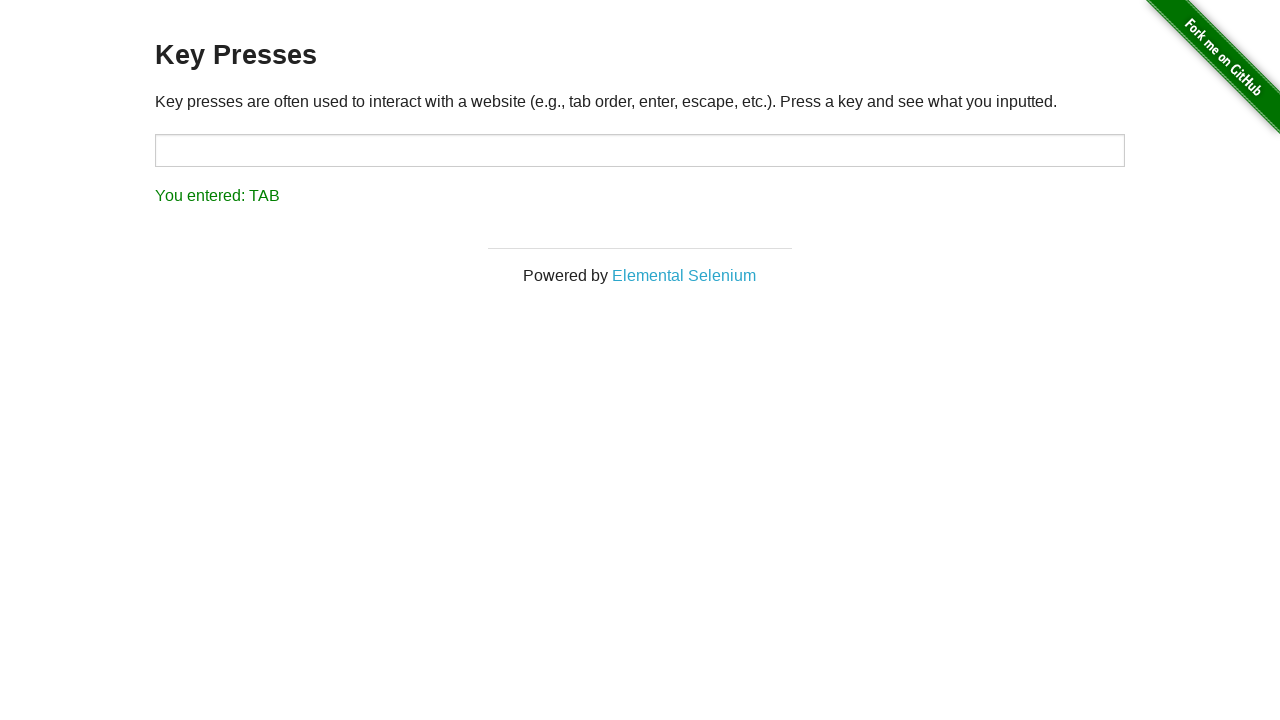